Tests that the text input field is cleared after adding a todo item

Starting URL: https://demo.playwright.dev/todomvc

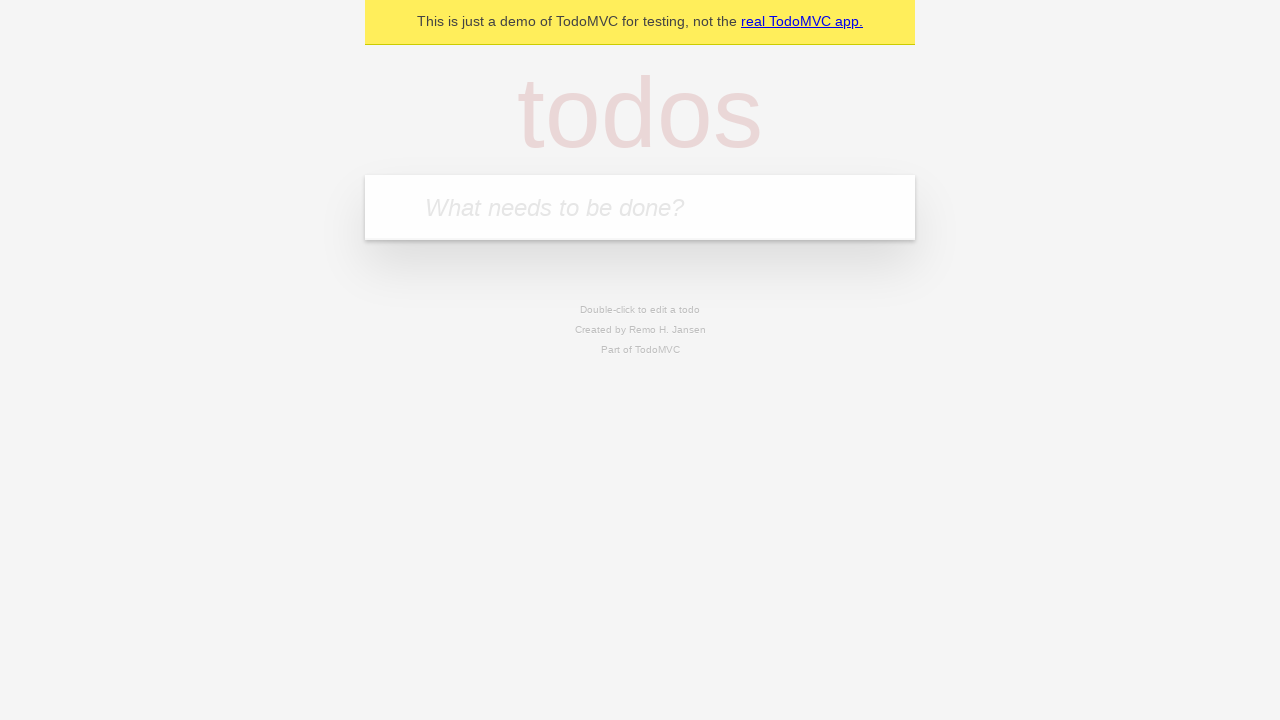

Filled text input field with 'buy some cheese' on .new-todo
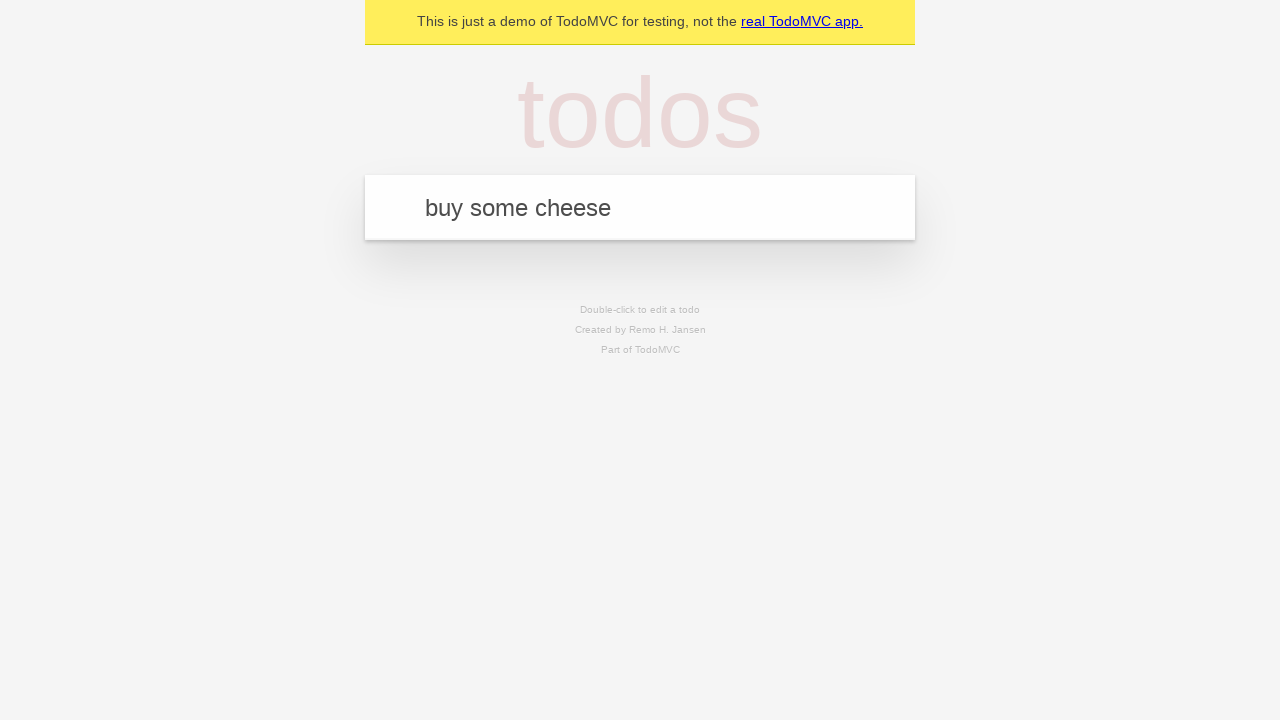

Pressed Enter to add the todo item on .new-todo
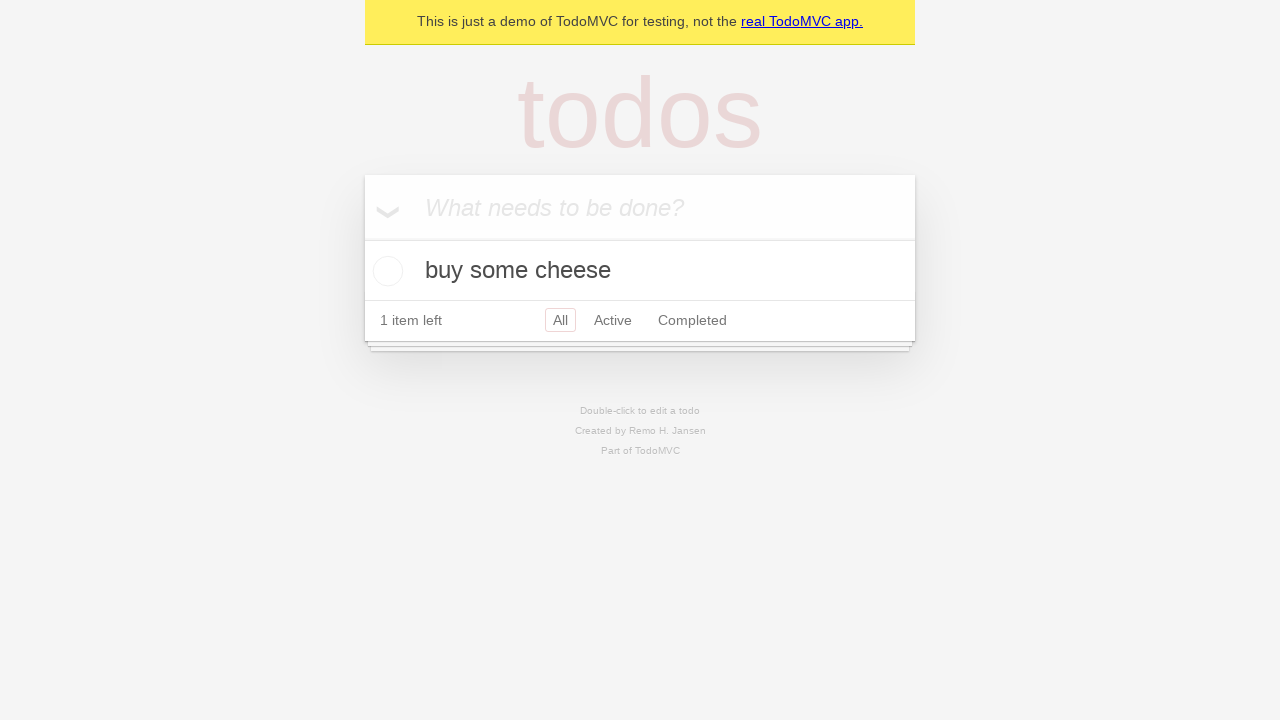

Todo item appeared in the list
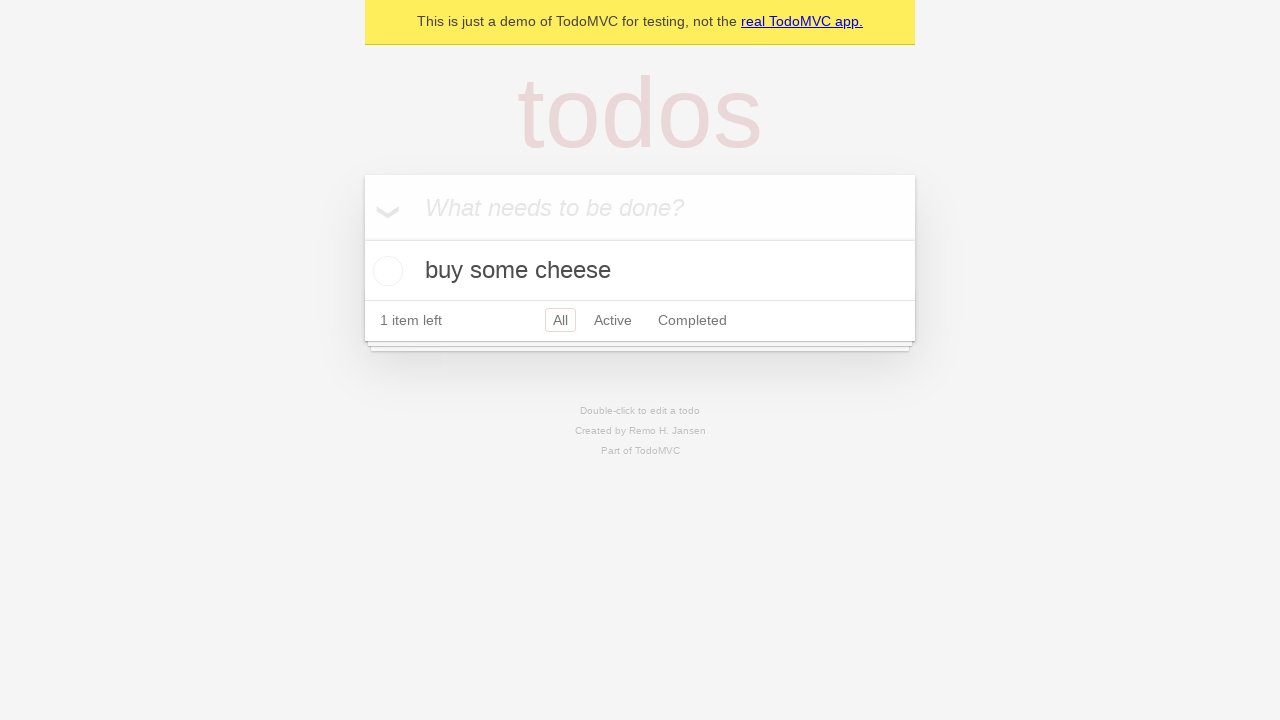

Verified that text input field was cleared after adding item
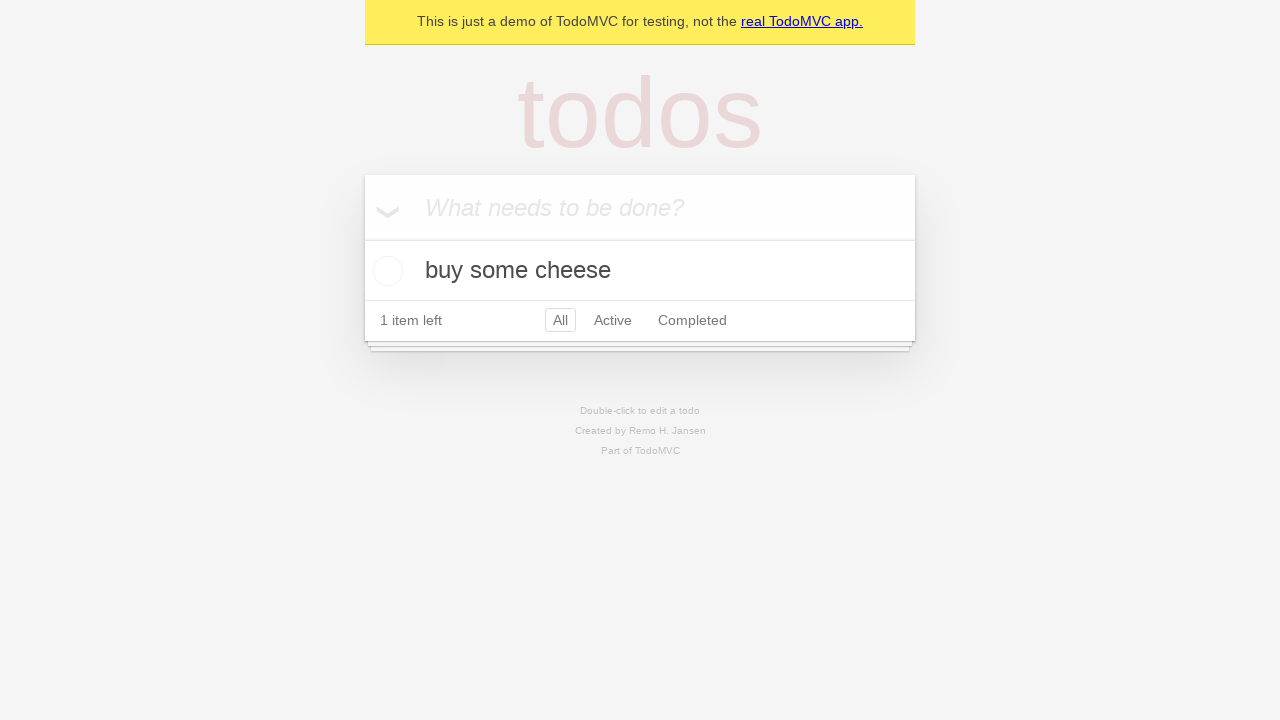

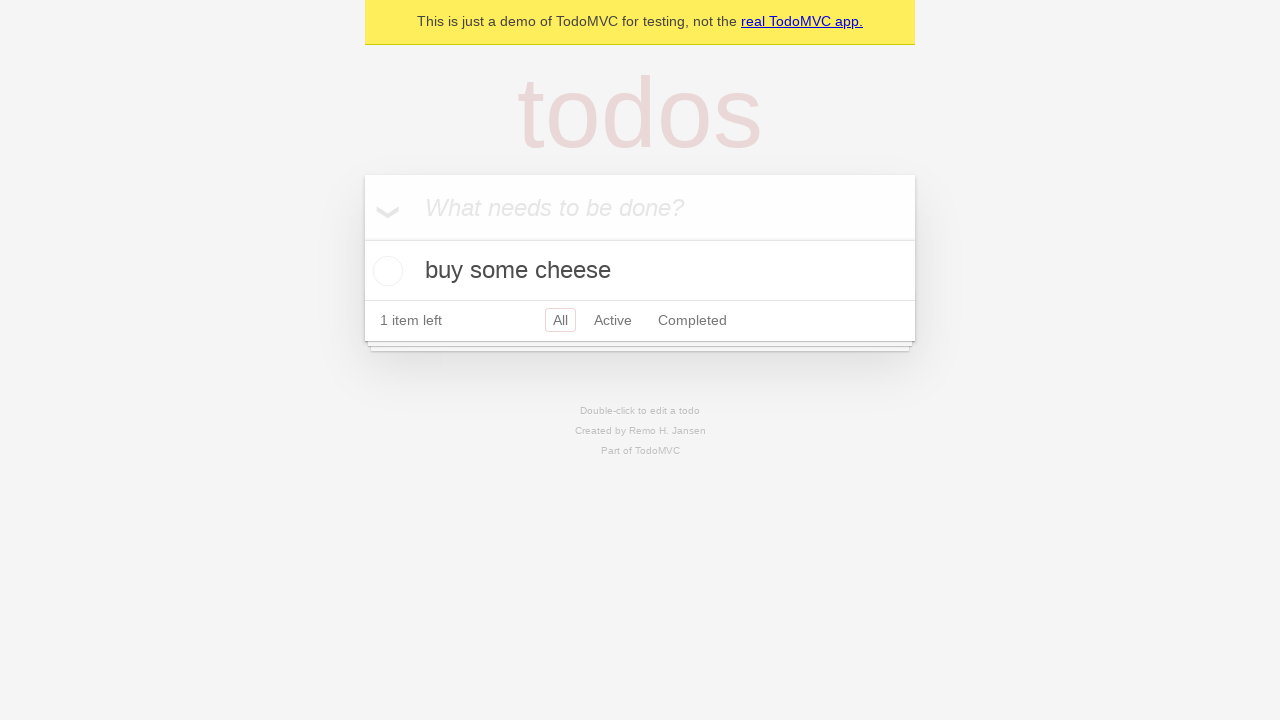